Tests dropdown functionality by selecting product, color, and shipment options from various dropdown menus and submitting the form

Starting URL: https://techglobal-training.com/frontend/dropdowns

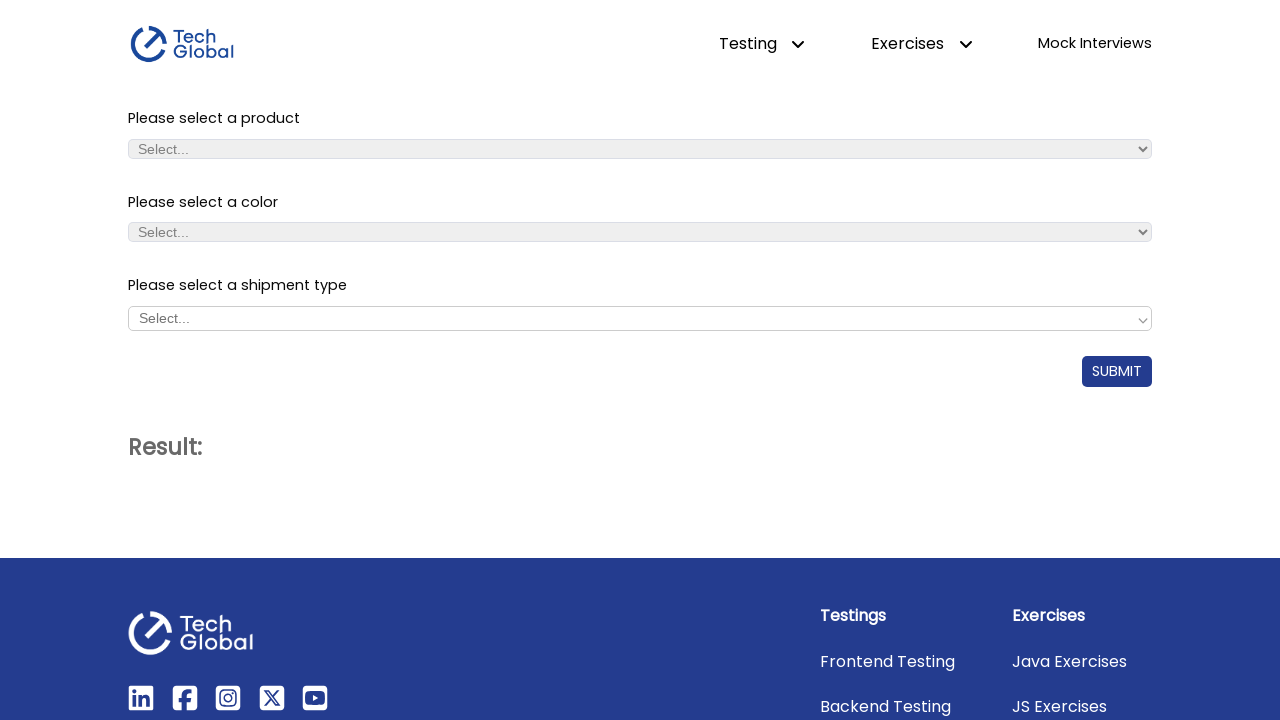

Selected 'iPhone 14 Pro Max' from product dropdown on #product_dropdown
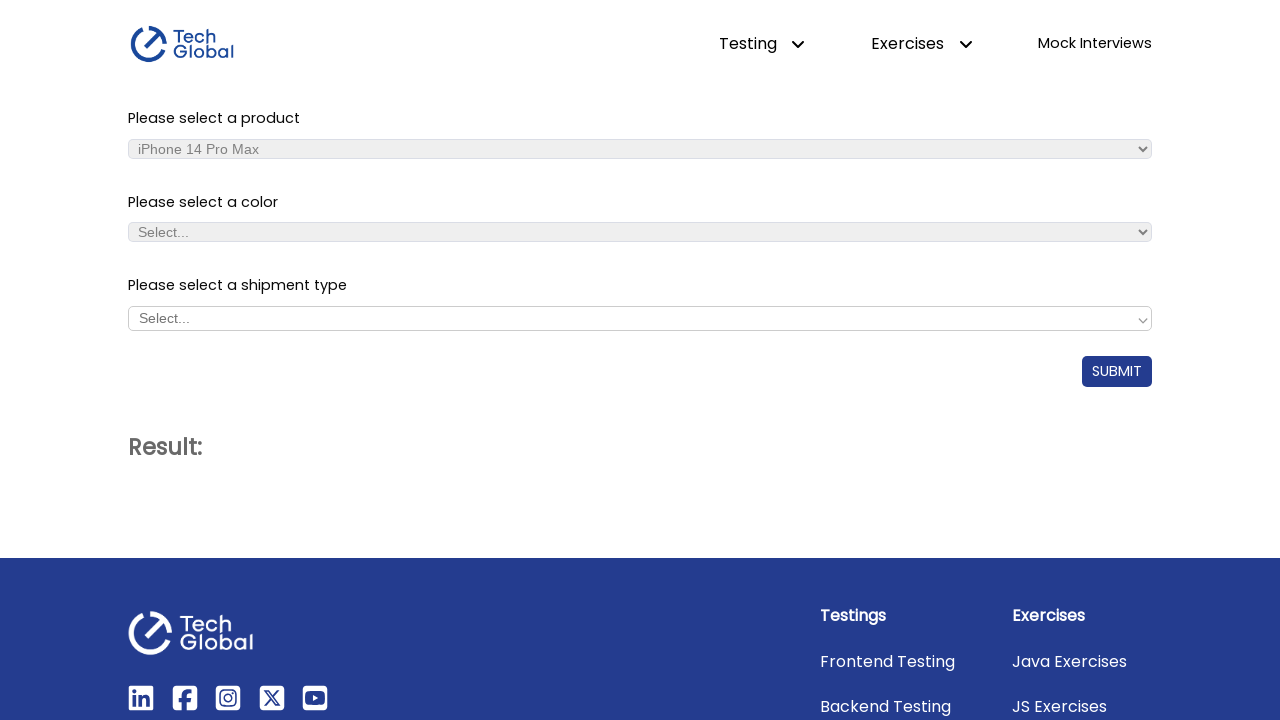

Selected 'Black' from color dropdown on #color_dropdown
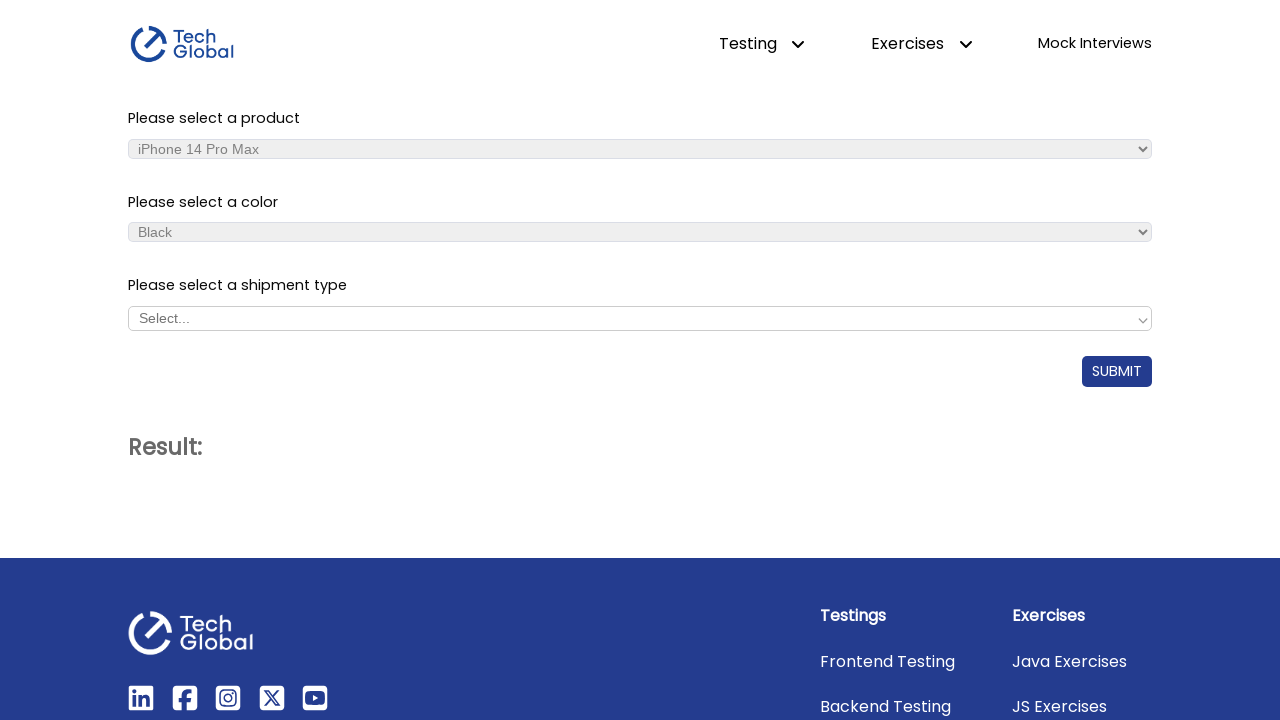

Clicked shipment dropdown to open options at (640, 318) on #shipment_dropdown
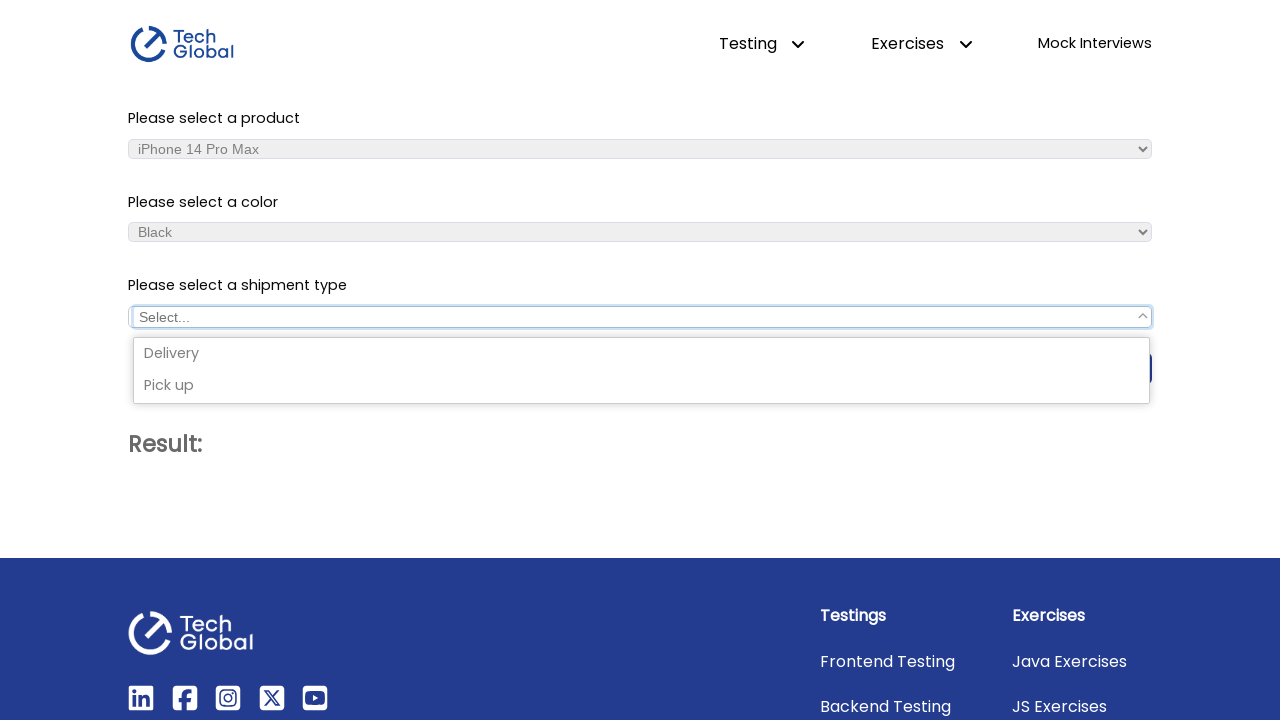

Selected 'Delivery' from shipment dropdown options at (642, 354) on xpath=//span[text()='Delivery']
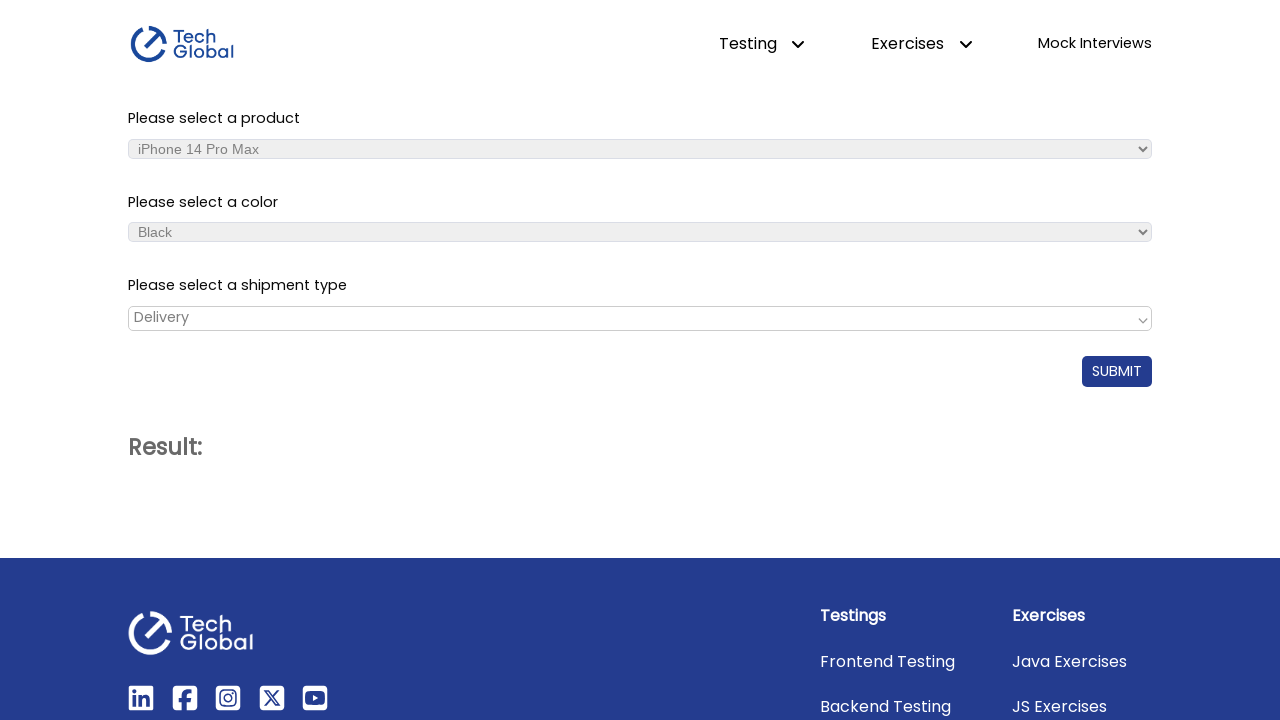

Clicked submit button to complete form submission at (1117, 371) on #submit
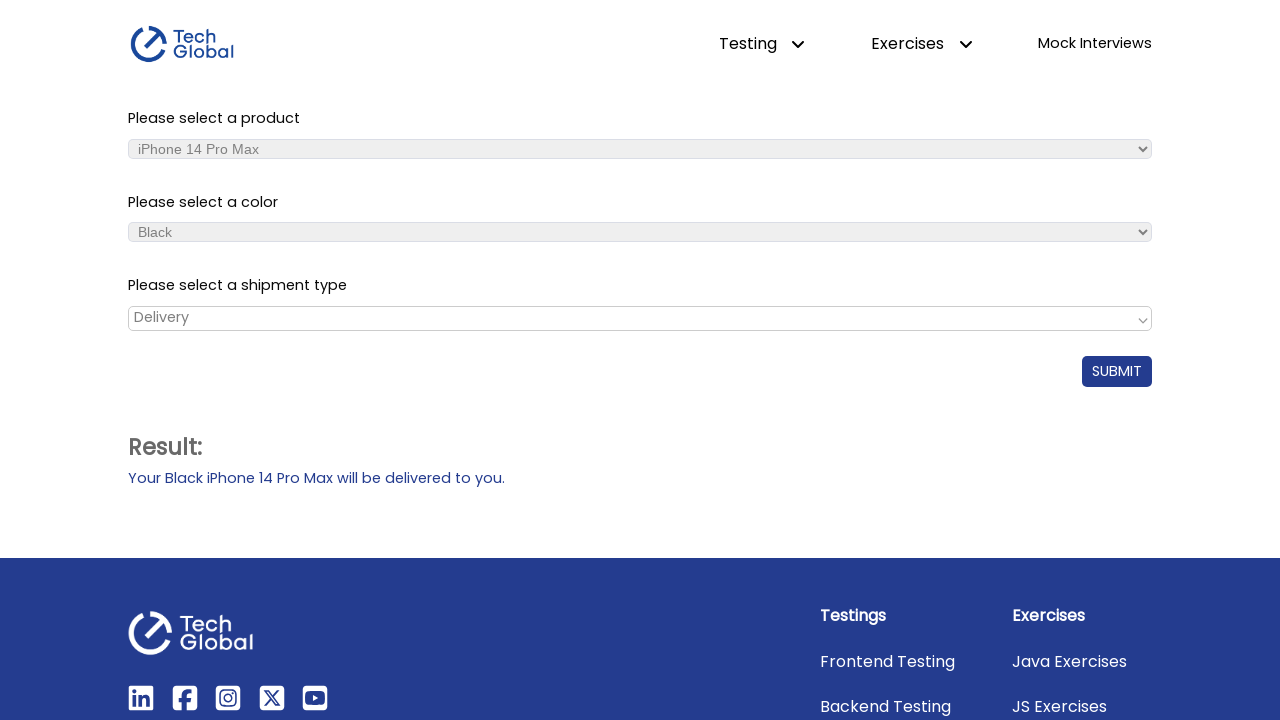

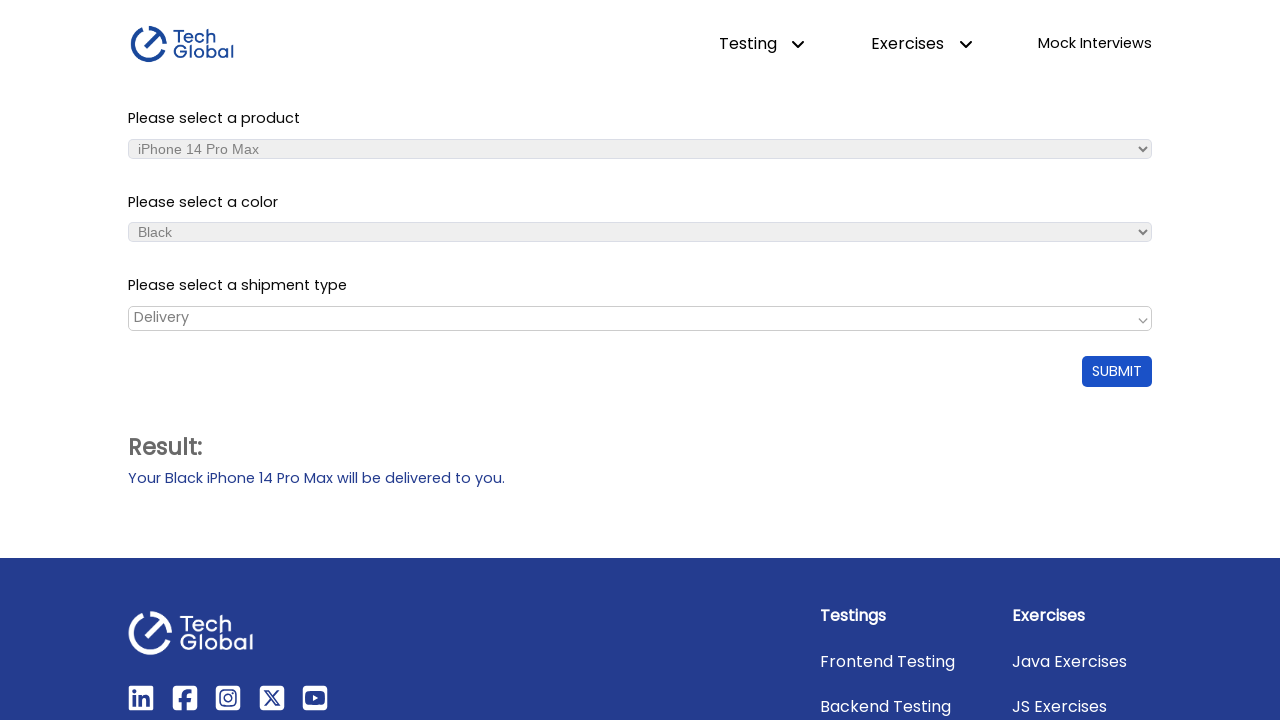